Tests form filling on a practice Angular page by filling name, email, password fields, checking checkboxes, selecting gender, then navigating to shop and adding Blackberry product to cart

Starting URL: https://rahulshettyacademy.com/angularpractice/

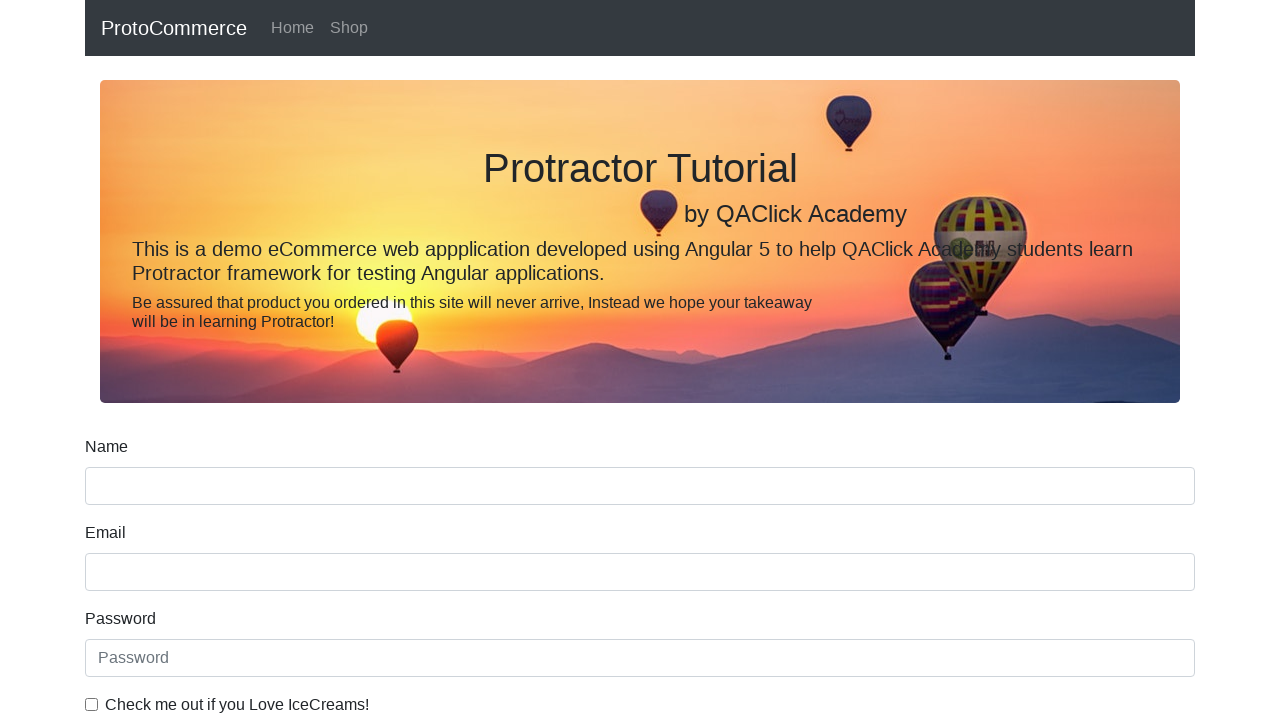

Filled name field with 'Bharath' on [minlength='2']
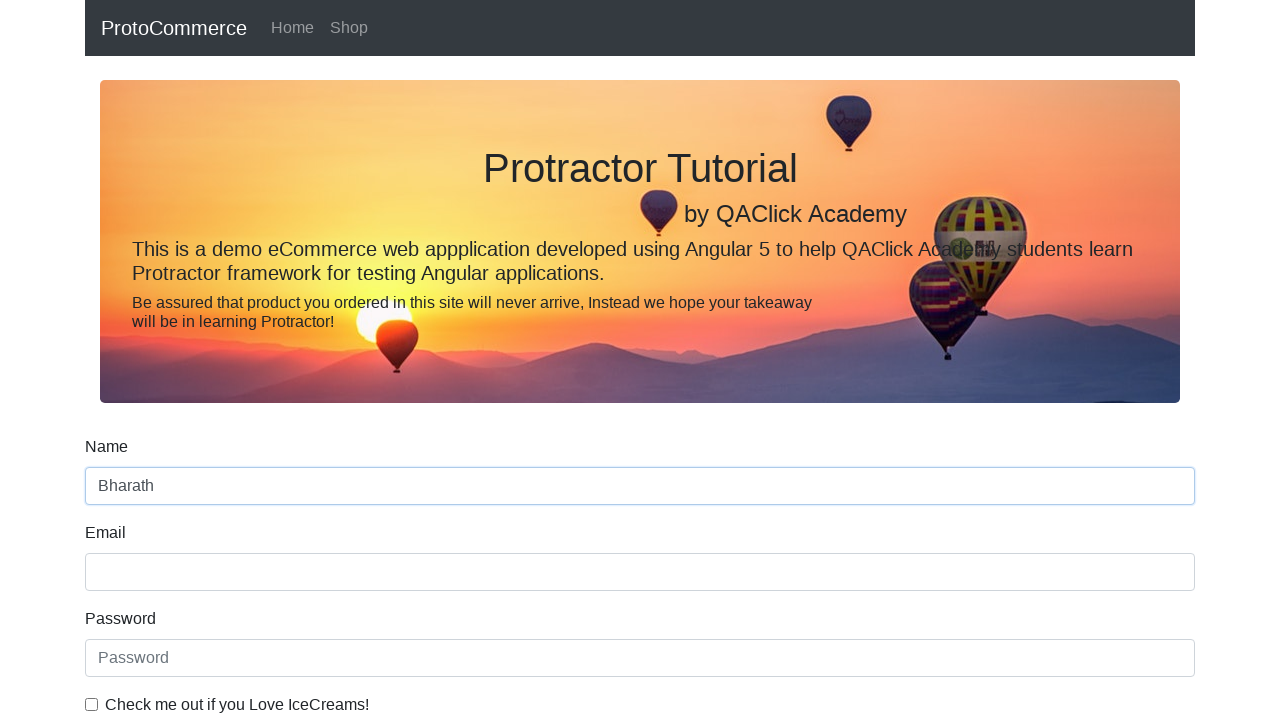

Filled email field with 'bharath@gmail.com' on [name='email']
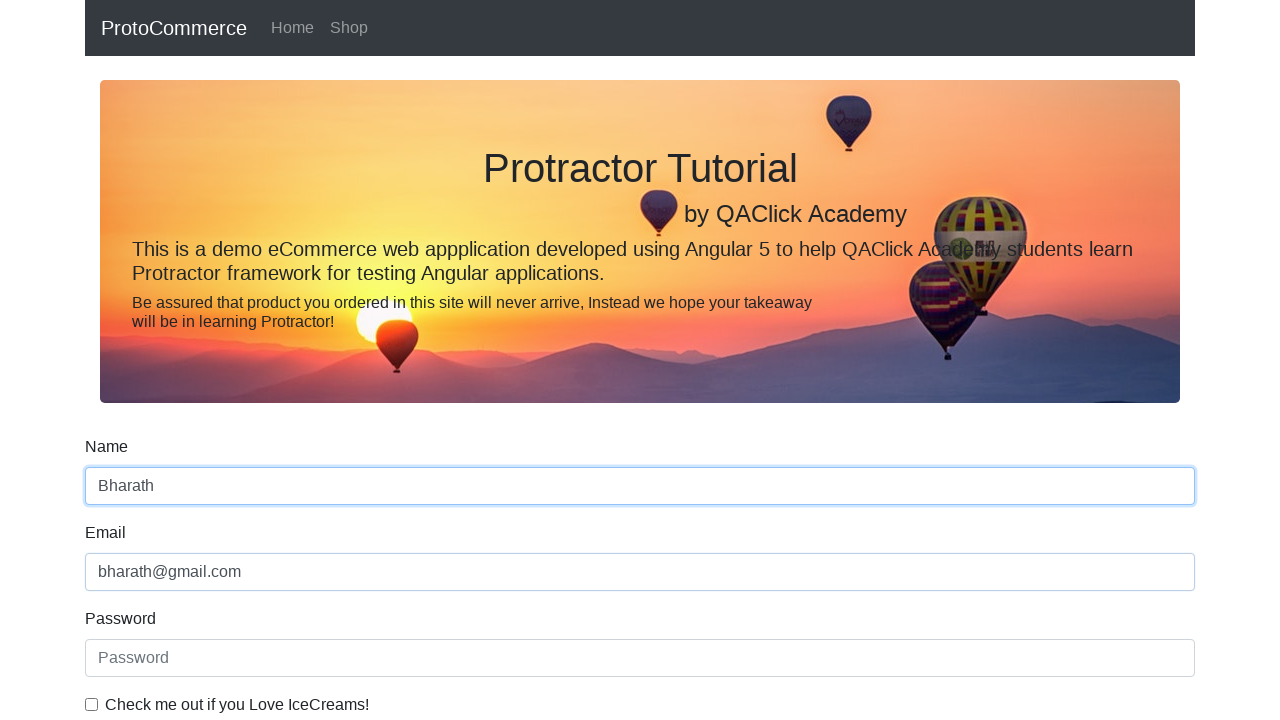

Filled password field with '•••••••••' on internal:attr=[placeholder="Password"i]
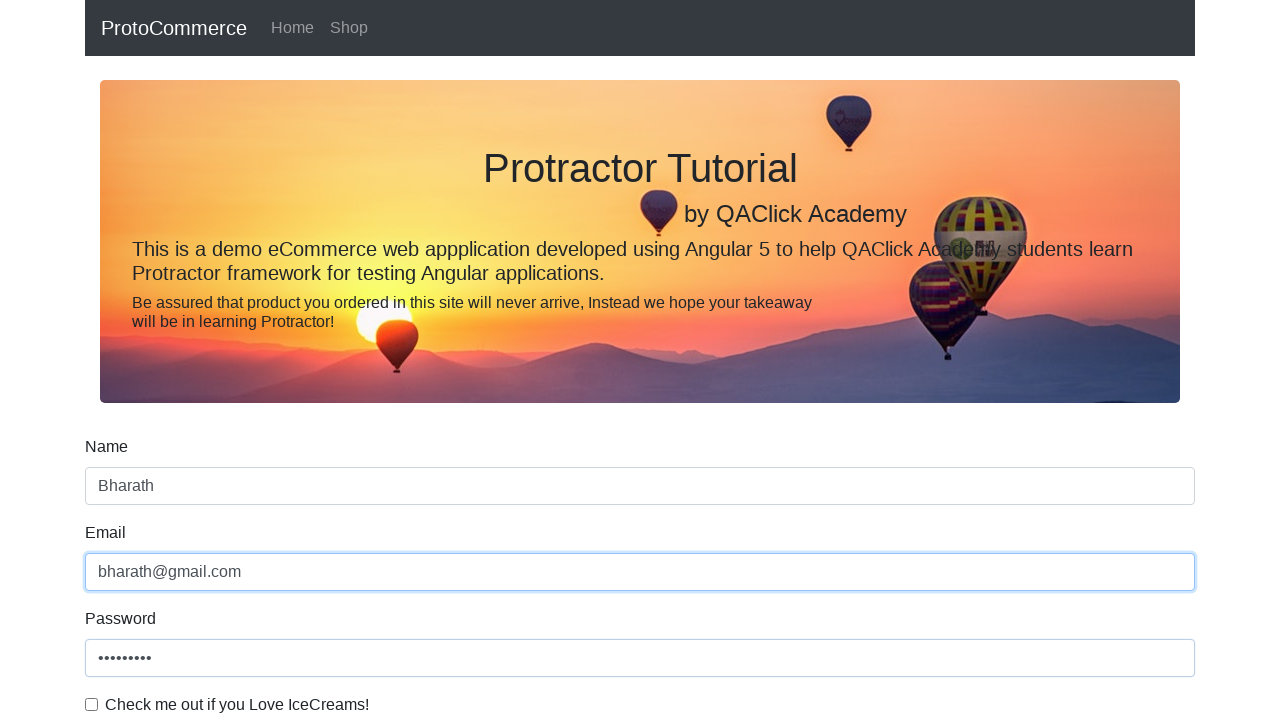

Checked the ice cream checkbox at (92, 704) on internal:label="Check me out if you Love IceCreams!"i
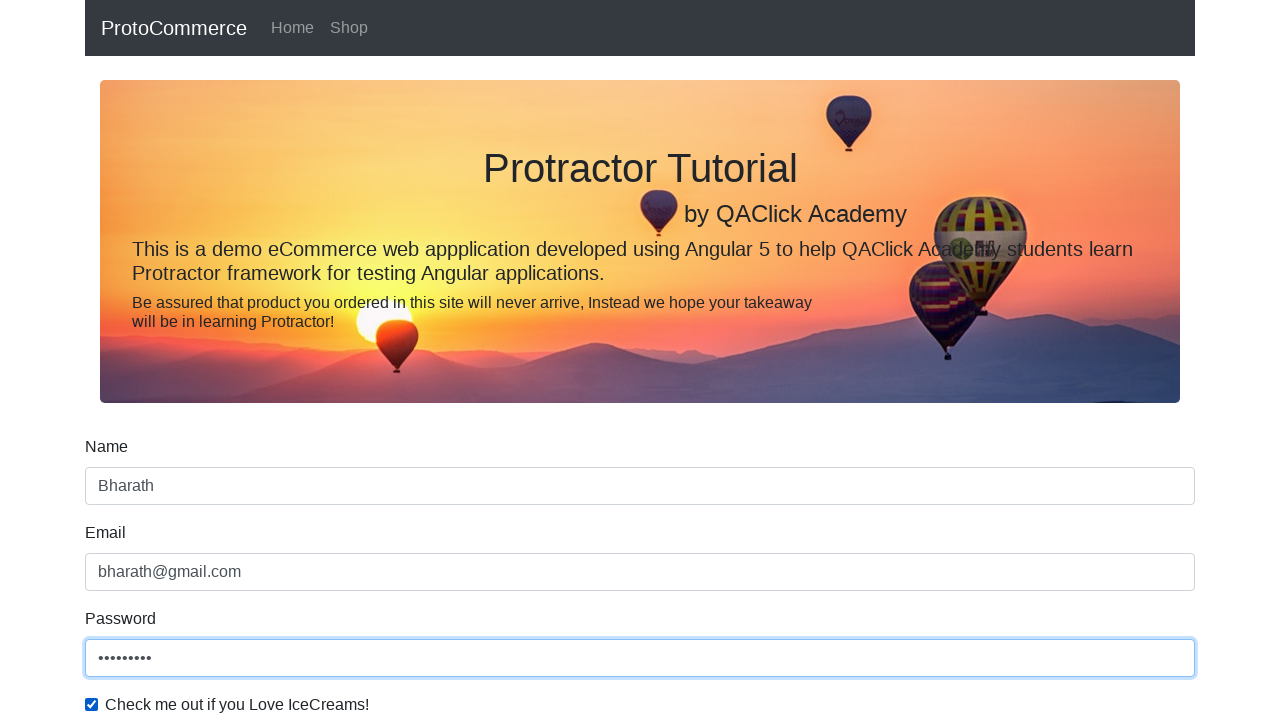

Selected 'Employed' radio button at (326, 360) on internal:label="Employed"i
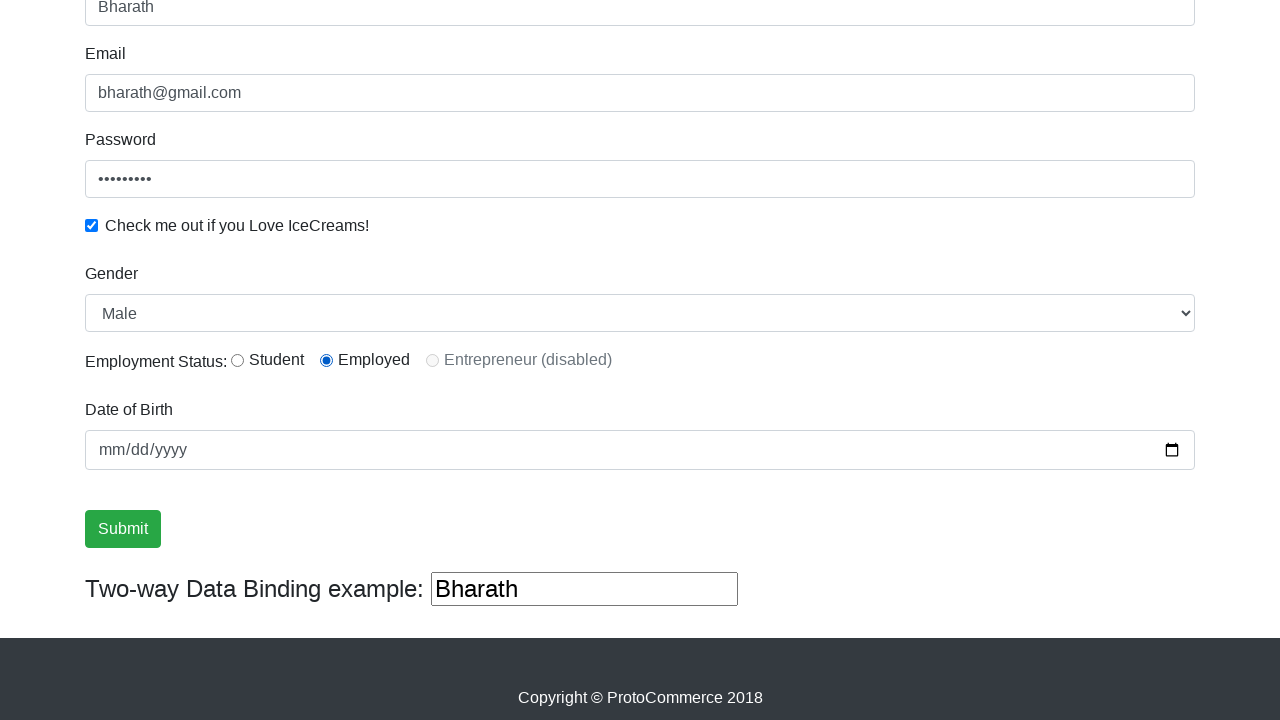

Selected 'Female' from gender dropdown on internal:label="Gender"i
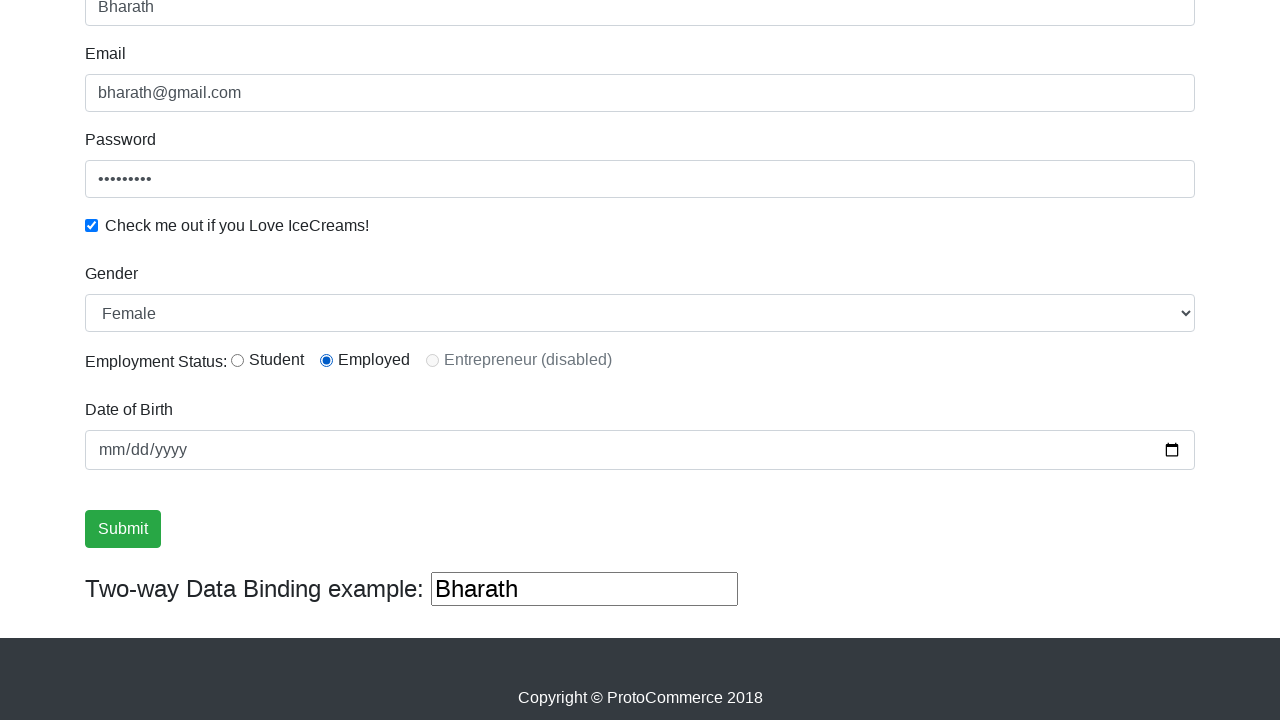

Clicked on Shop link at (349, 28) on internal:text="Shop"i
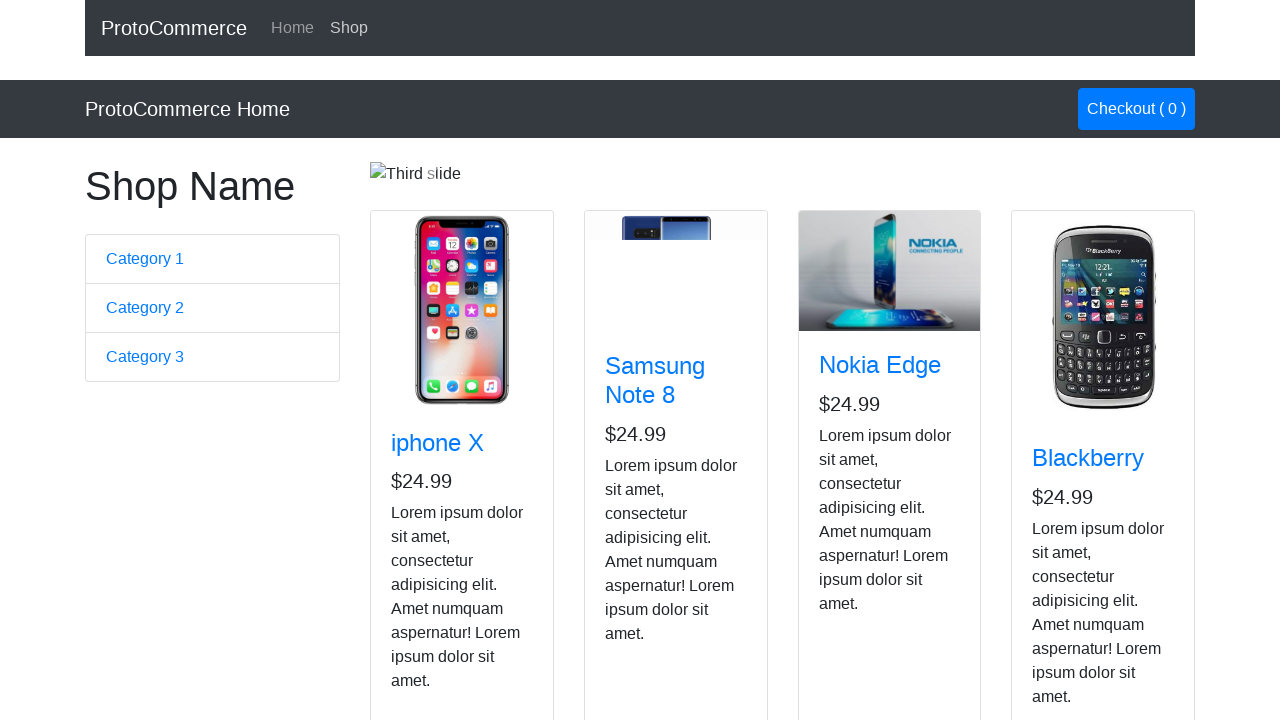

Added Blackberry product to cart at (1068, 528) on app-card >> internal:has-text="Blackberry"i >> internal:role=button
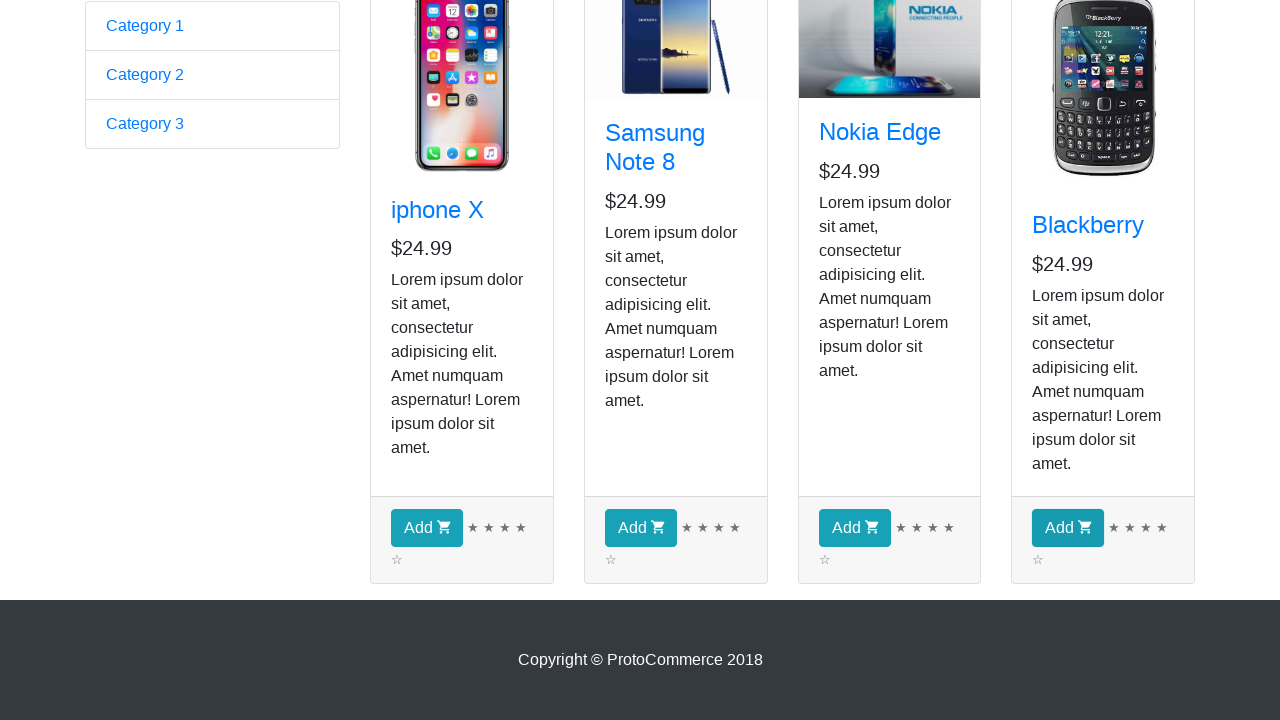

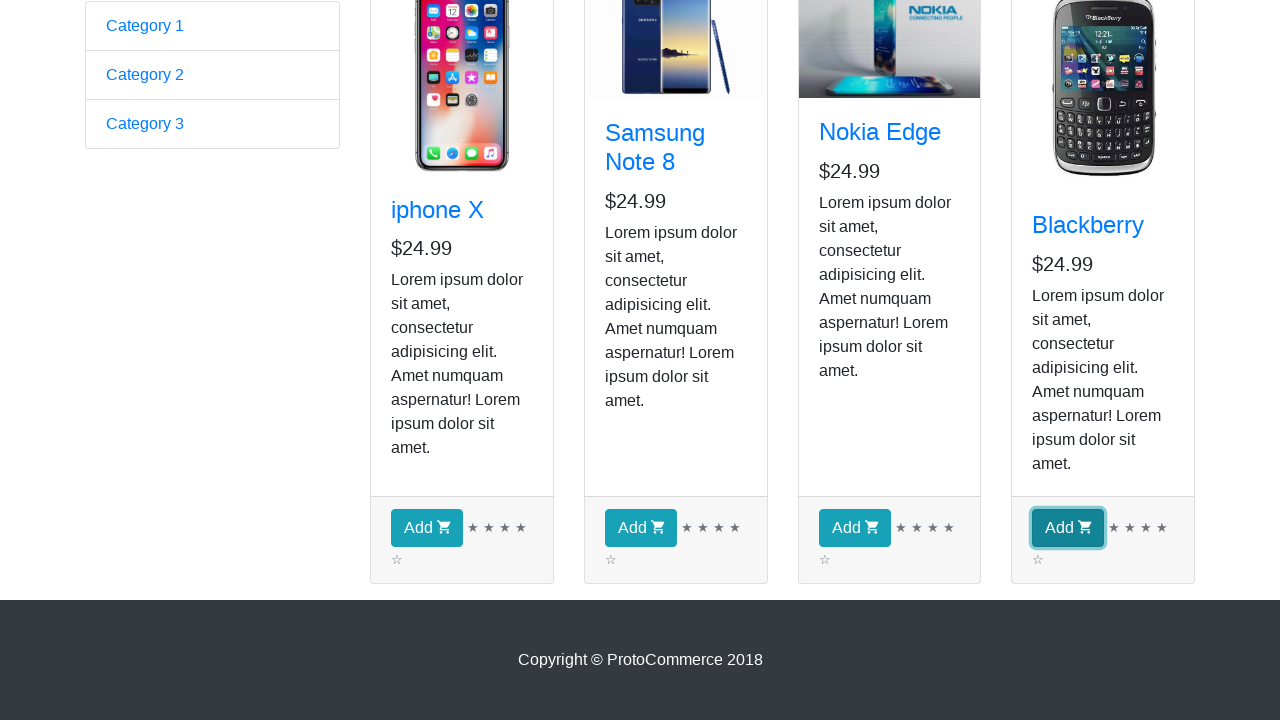